Tests JavaScript Alert by clicking the alert button, verifying the alert text, and accepting it

Starting URL: https://the-internet.herokuapp.com/javascript_alerts

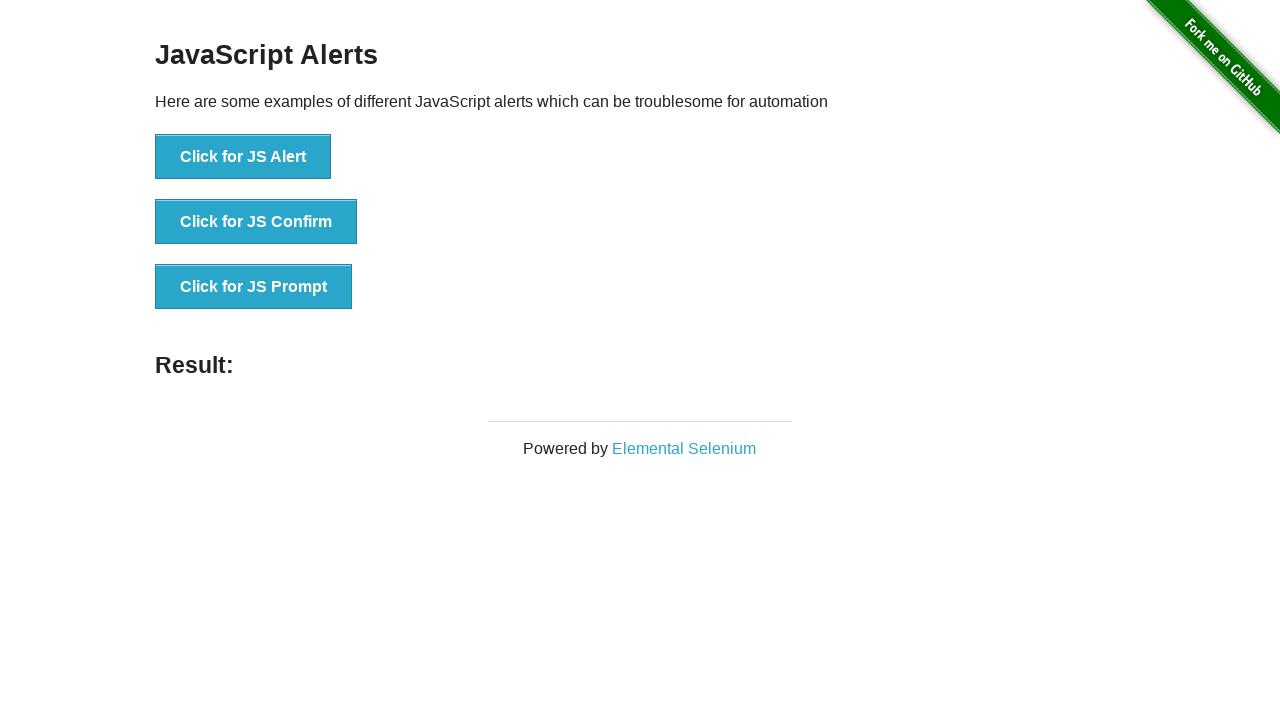

Clicked the JavaScript alert button at (243, 157) on [onclick='jsAlert()']
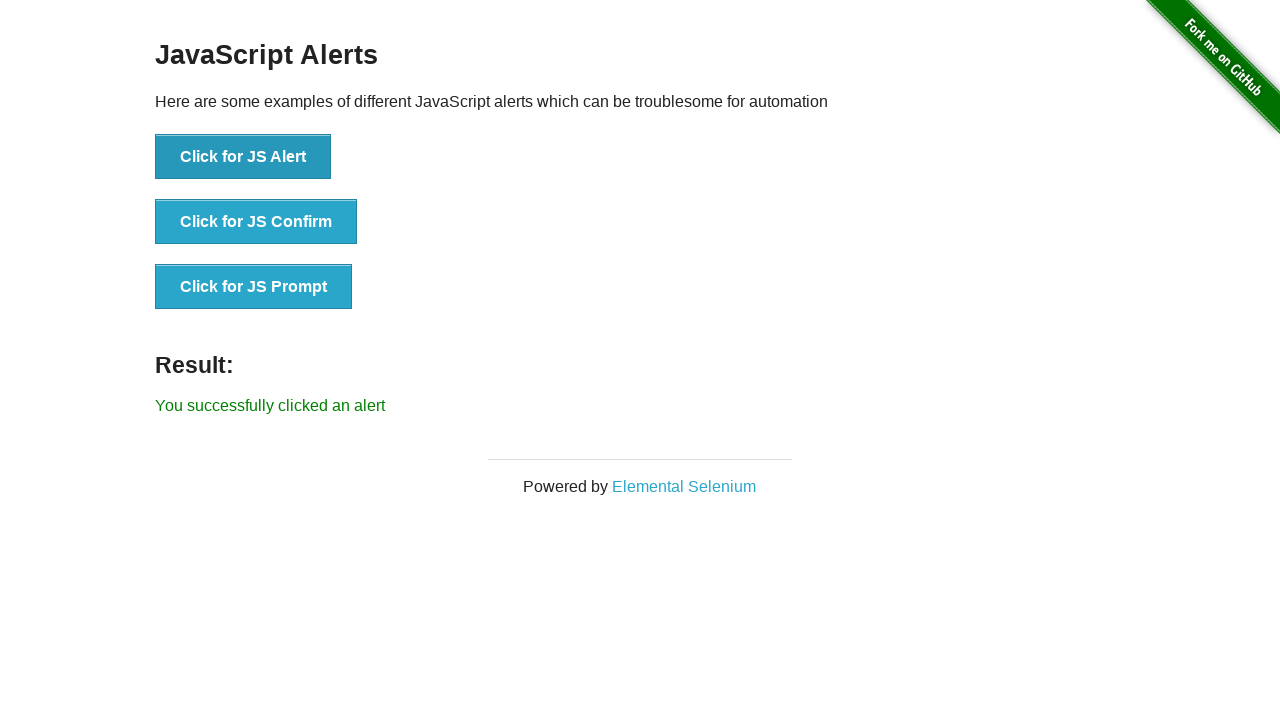

Set up dialog handler to accept the alert
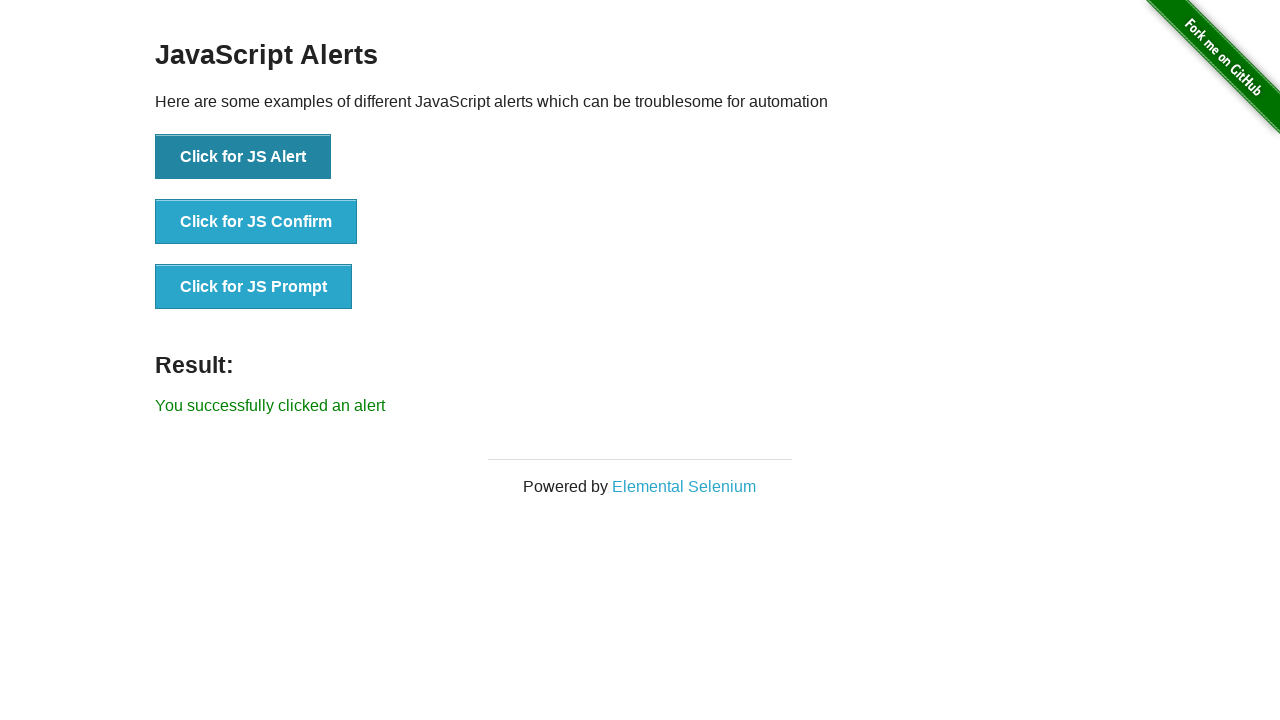

Verified success message 'You successfully clicked an alert' appeared
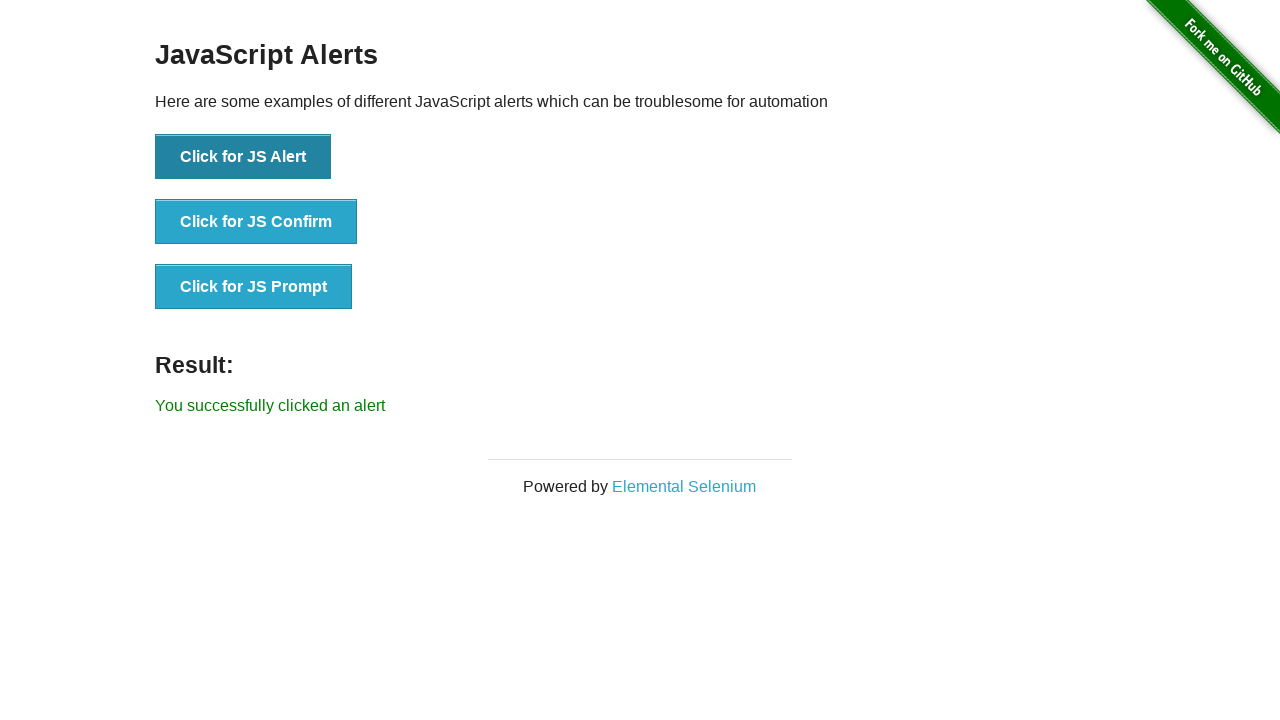

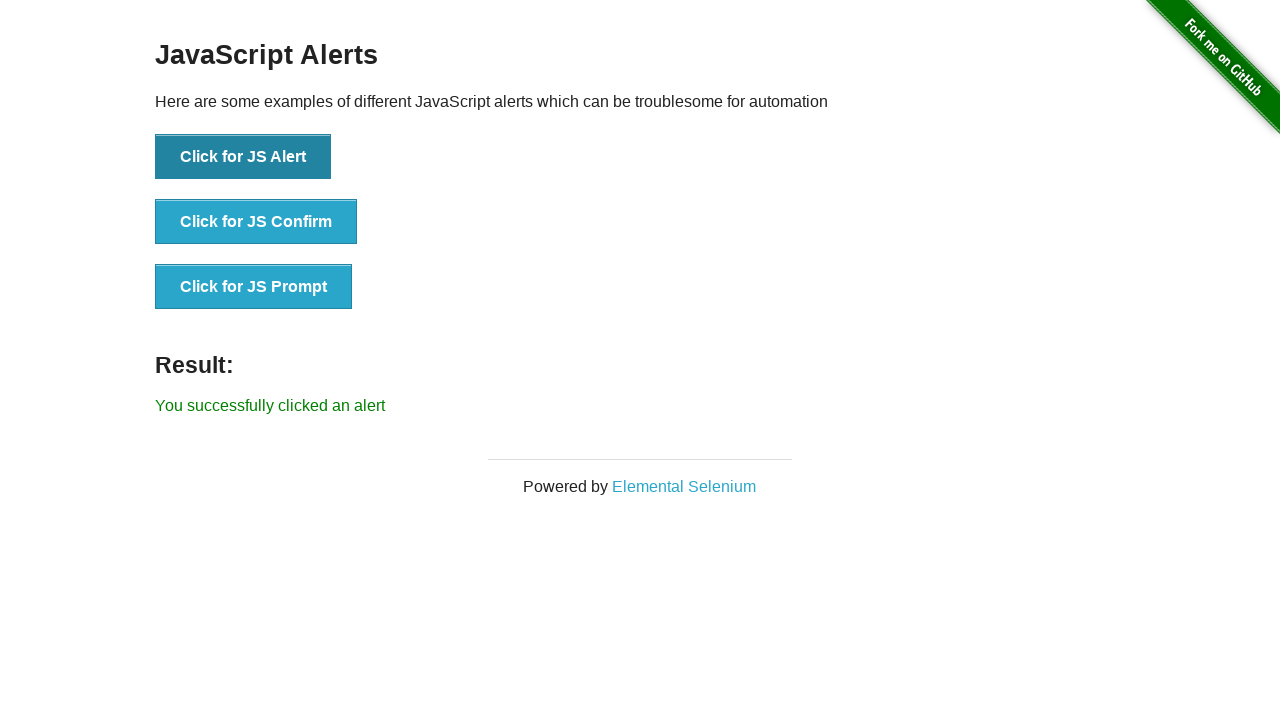